Tests dropdown selection by index, selecting Option 1 from the simple dropdown menu

Starting URL: https://testcenter.techproeducation.com/index.php?page=dropdown

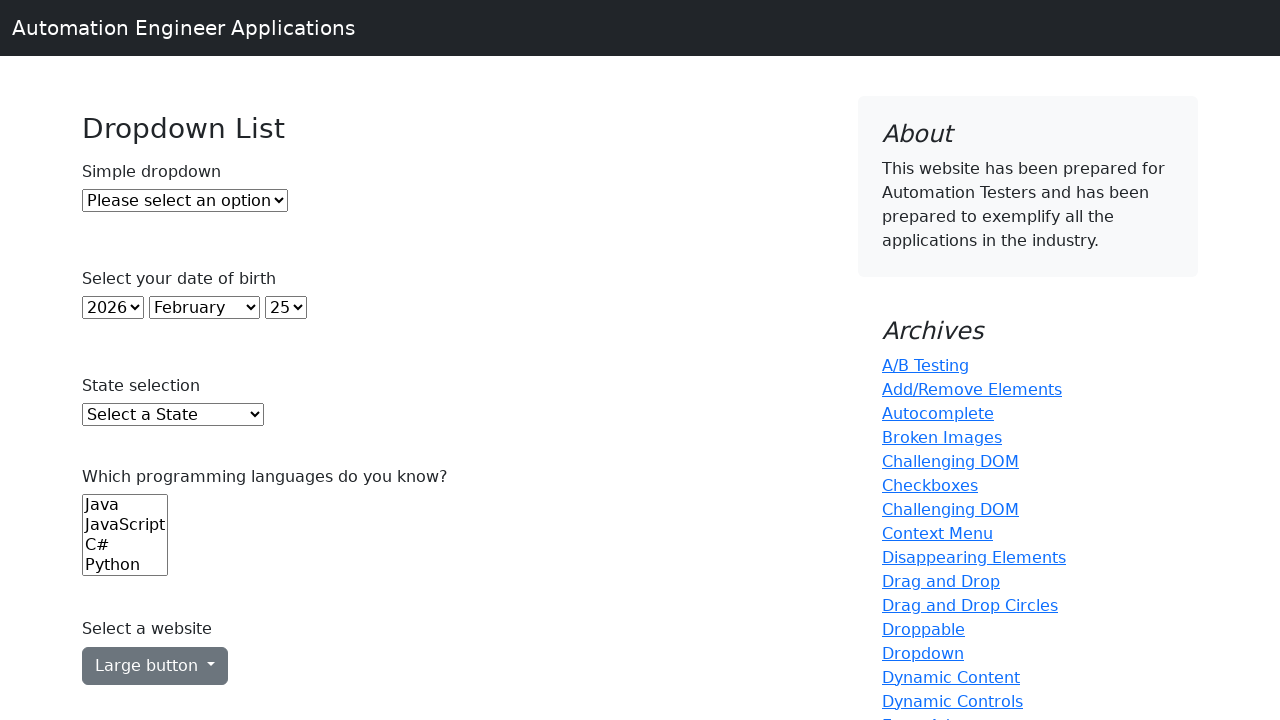

Navigated to dropdown test page
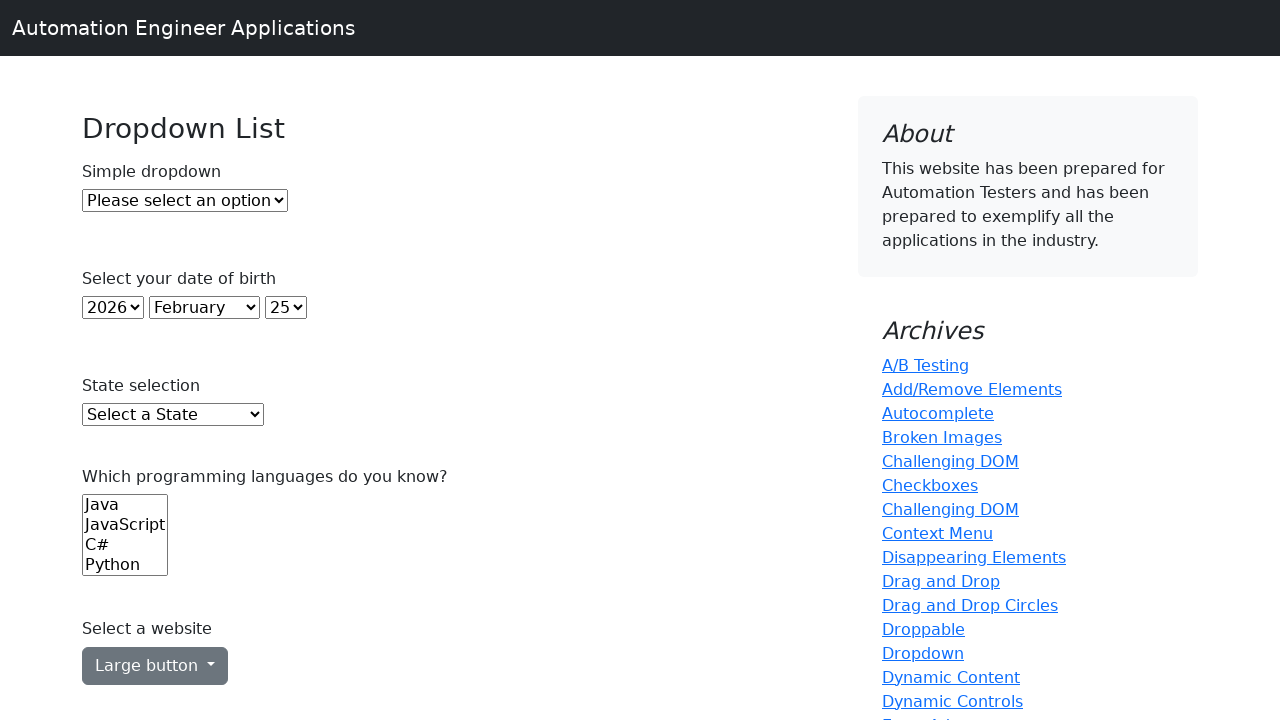

Located the dropdown element
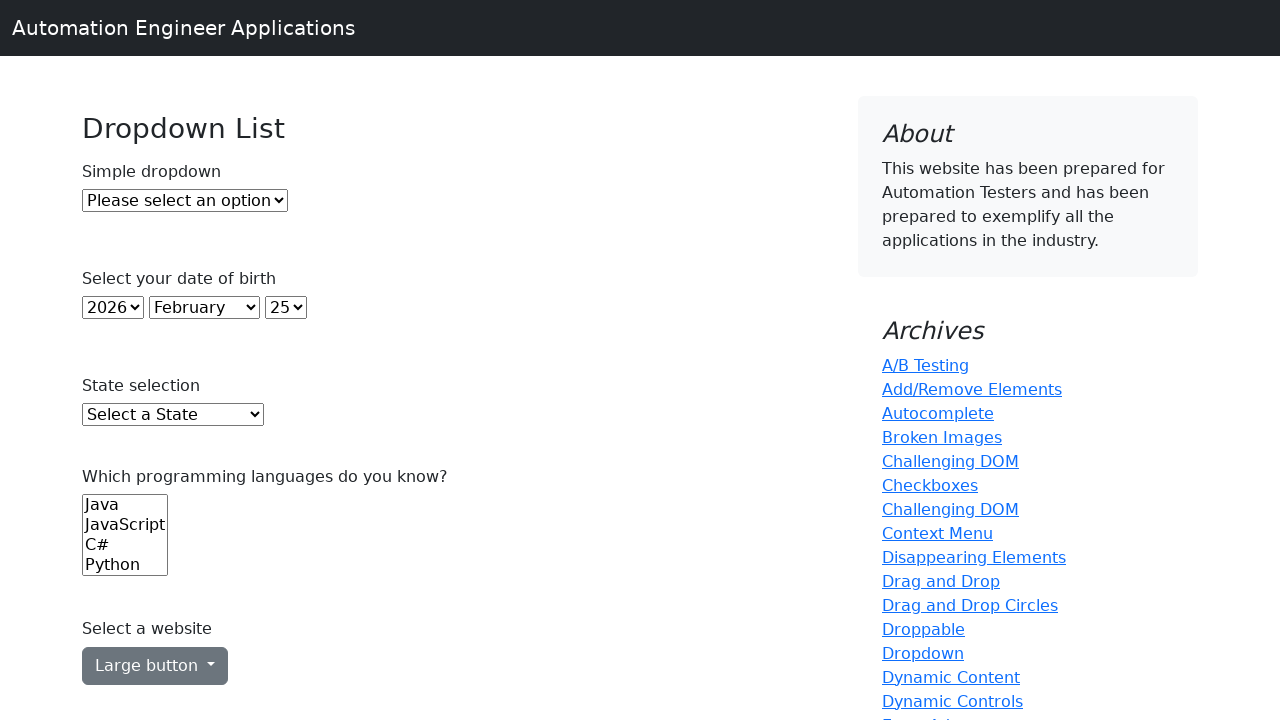

Selected Option 1 from the simple dropdown menu by index on #dropdown
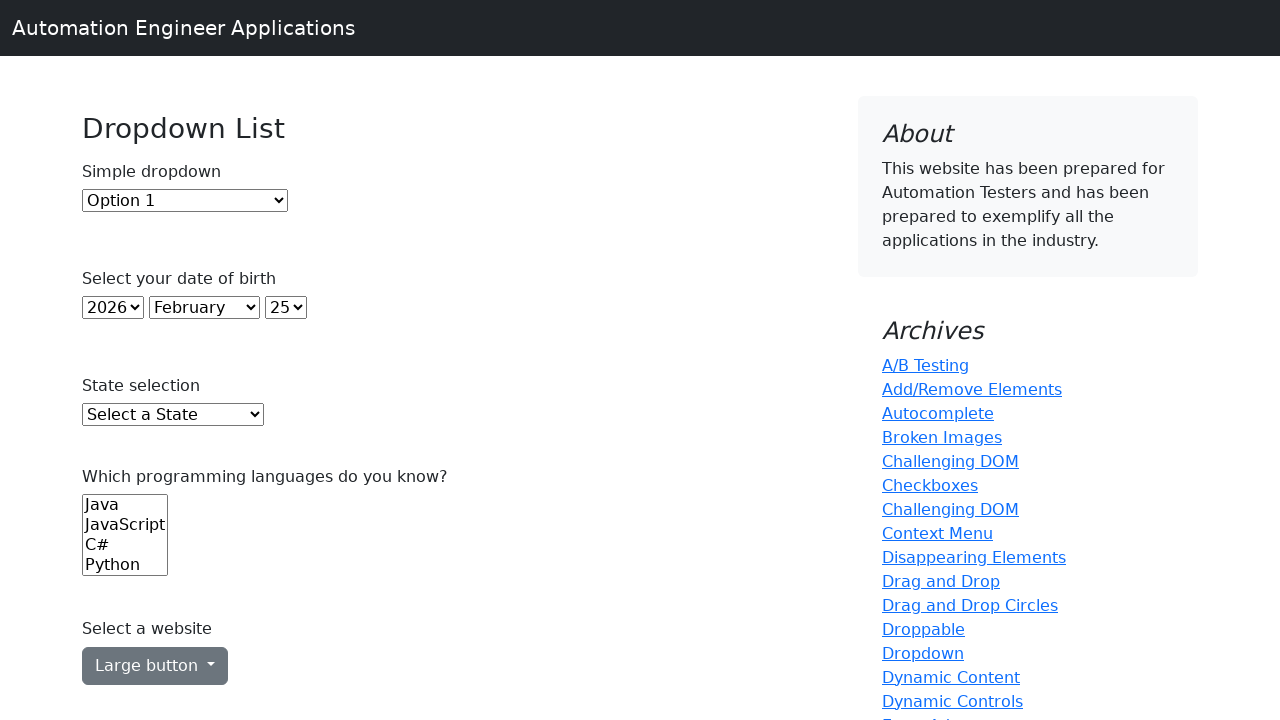

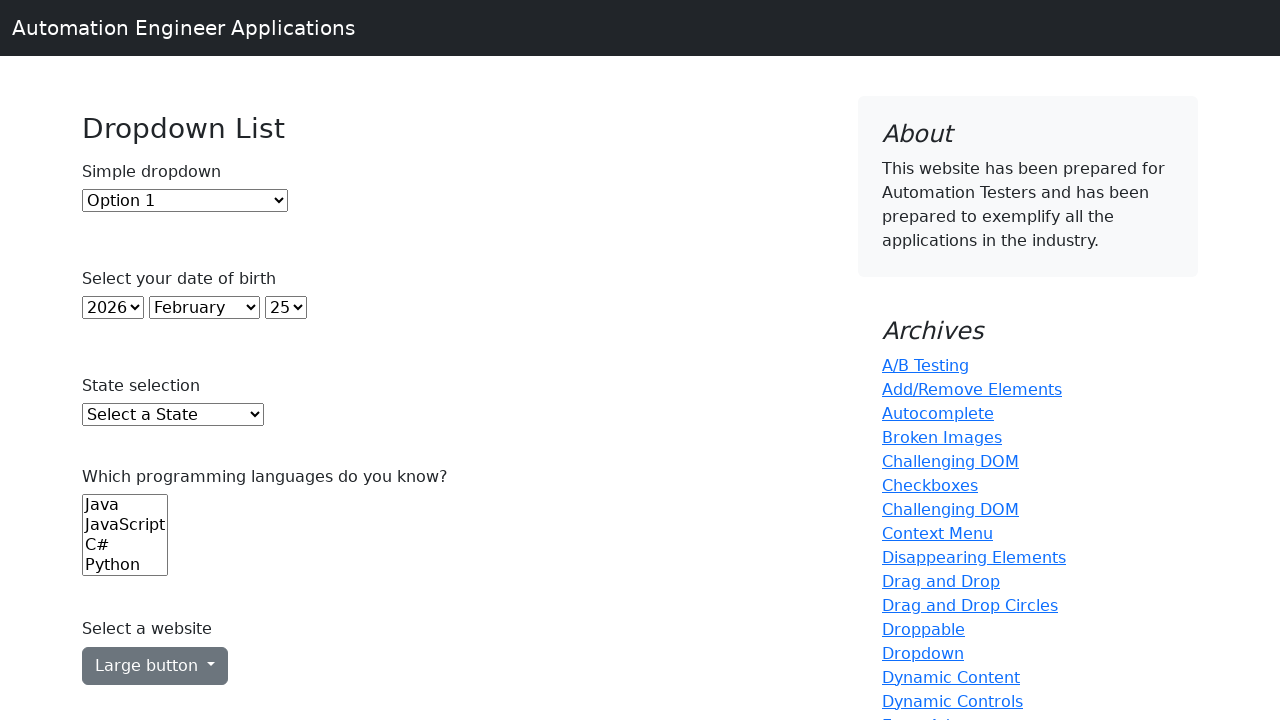